Tests editing a task in the Completed filter view.

Starting URL: https://todomvc4tasj.herokuapp.com/

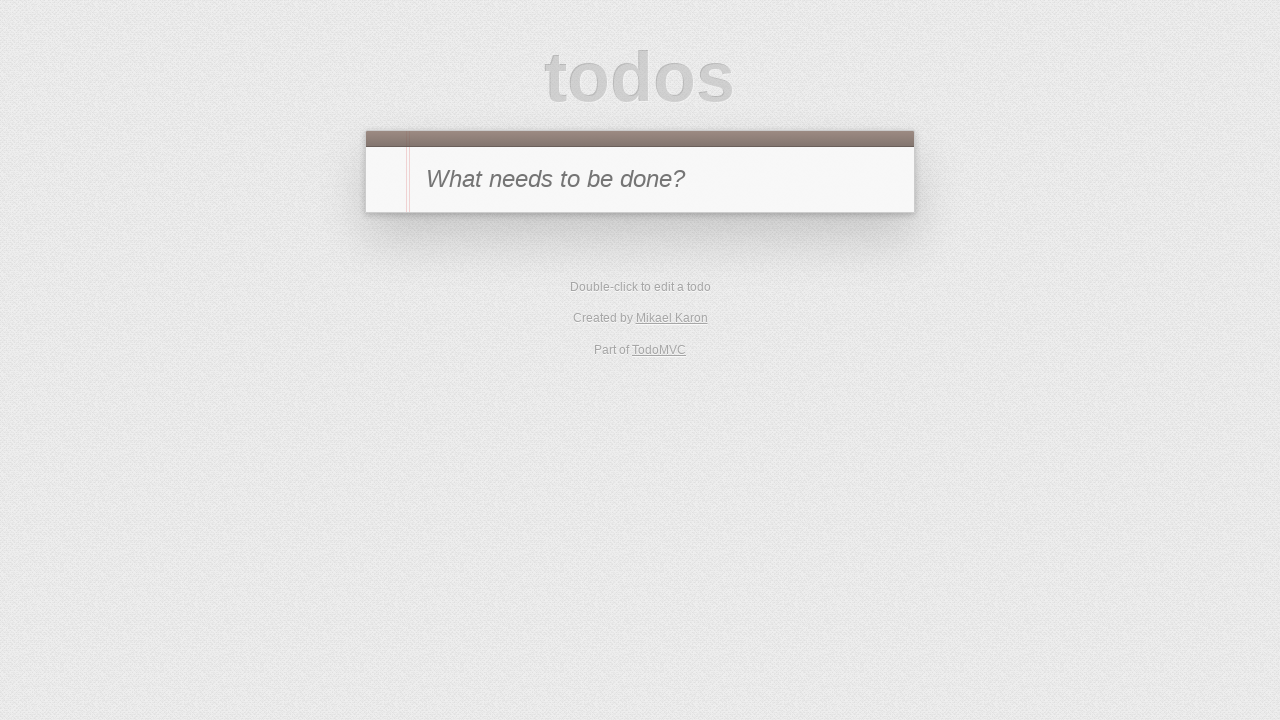

Set localStorage with two completed tasks
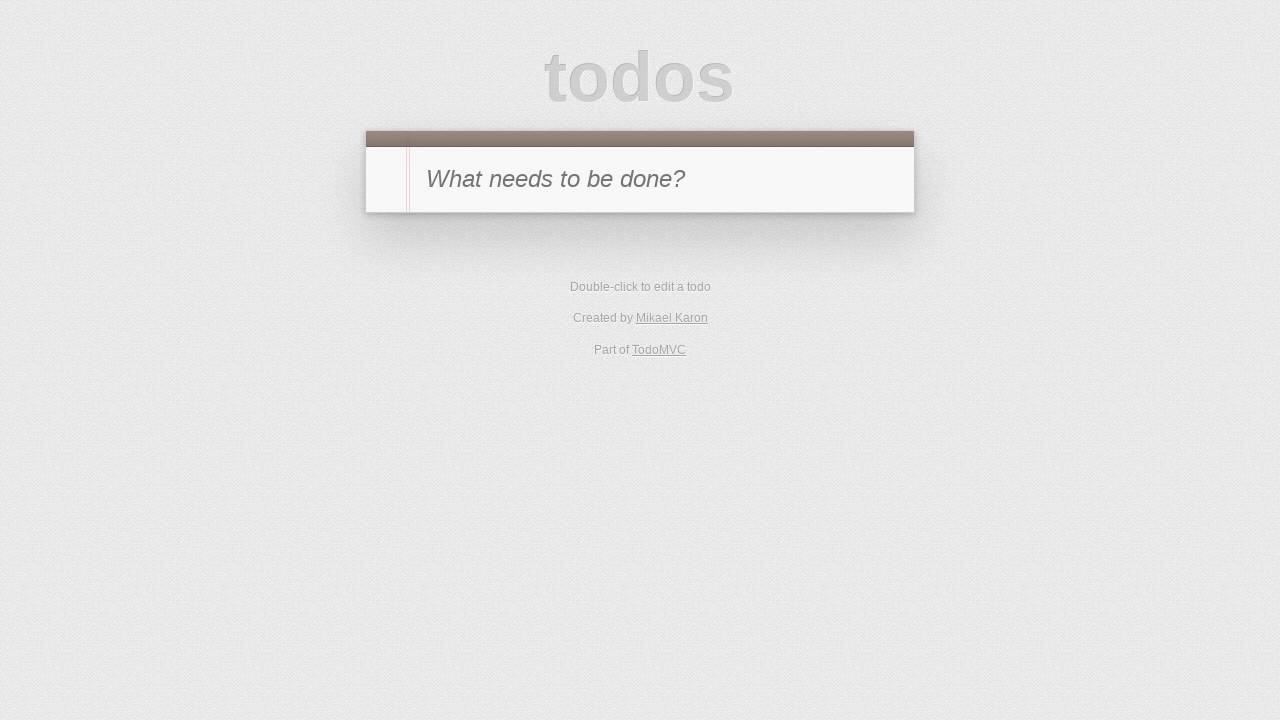

Reloaded page to load tasks from localStorage
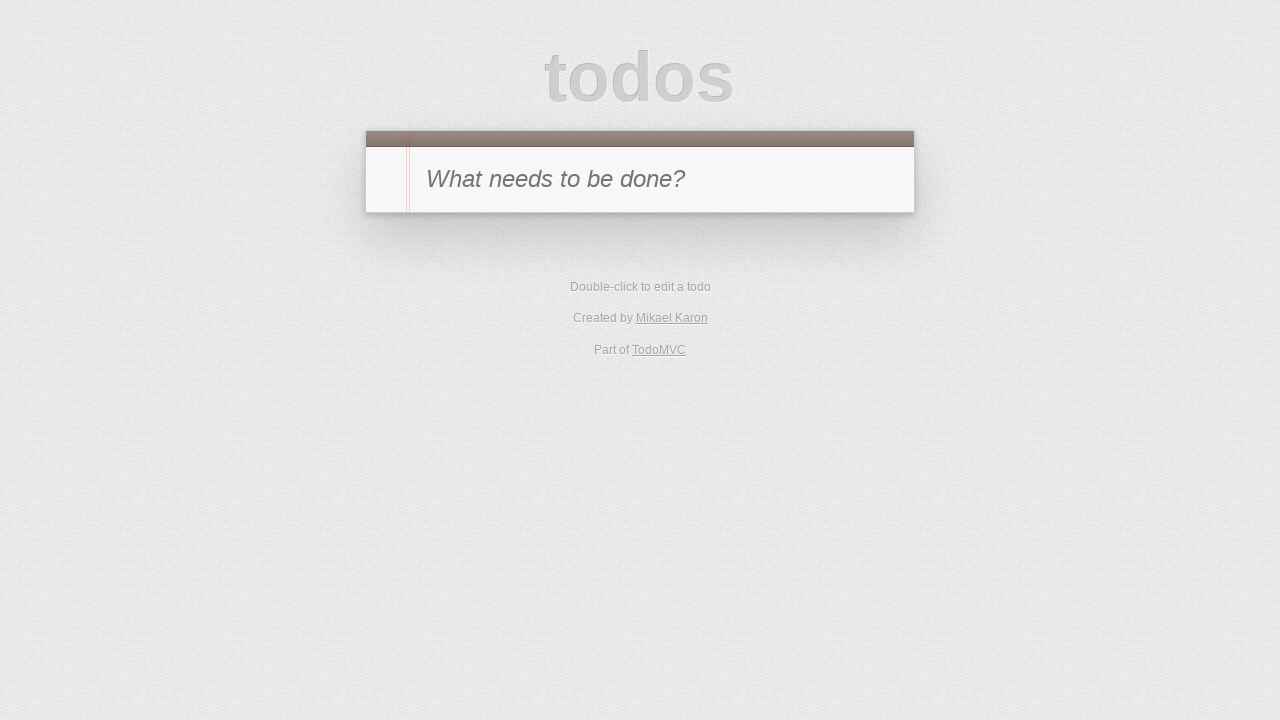

Clicked Completed filter to view only completed tasks at (676, 351) on text=Completed
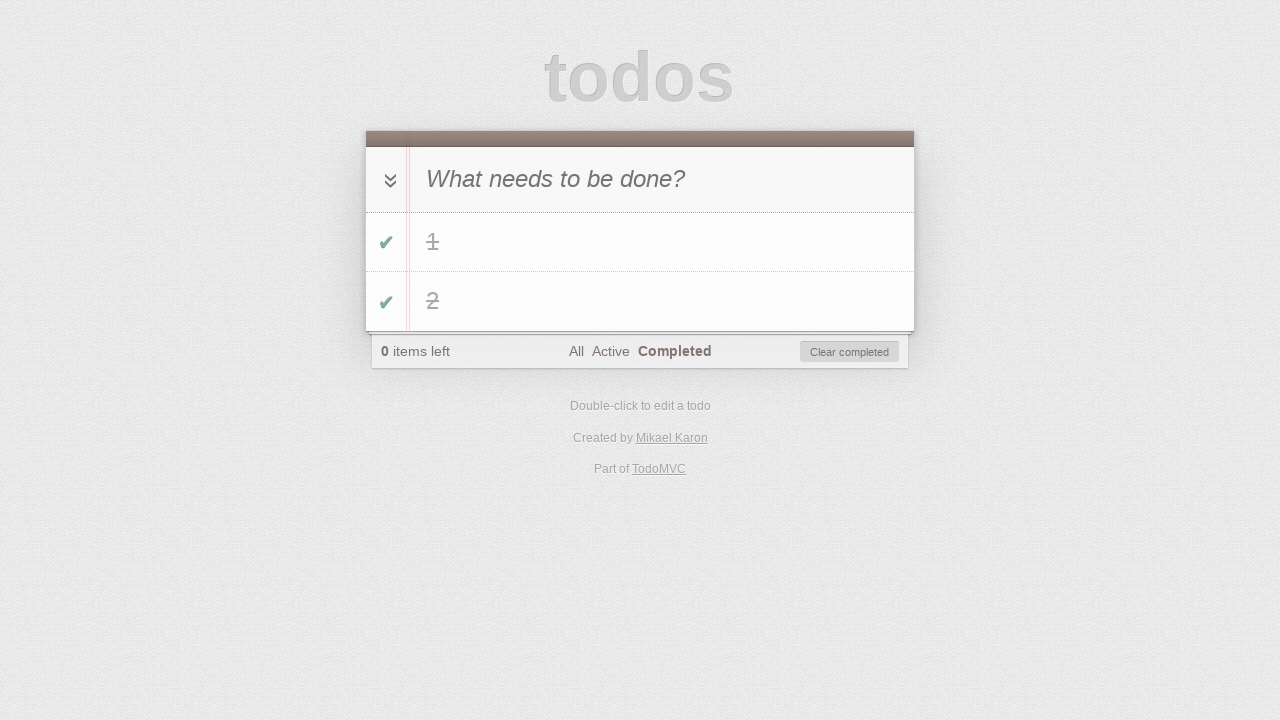

Double-clicked task '2' to enter edit mode at (640, 302) on #todo-list > li >> internal:has-text="2"i
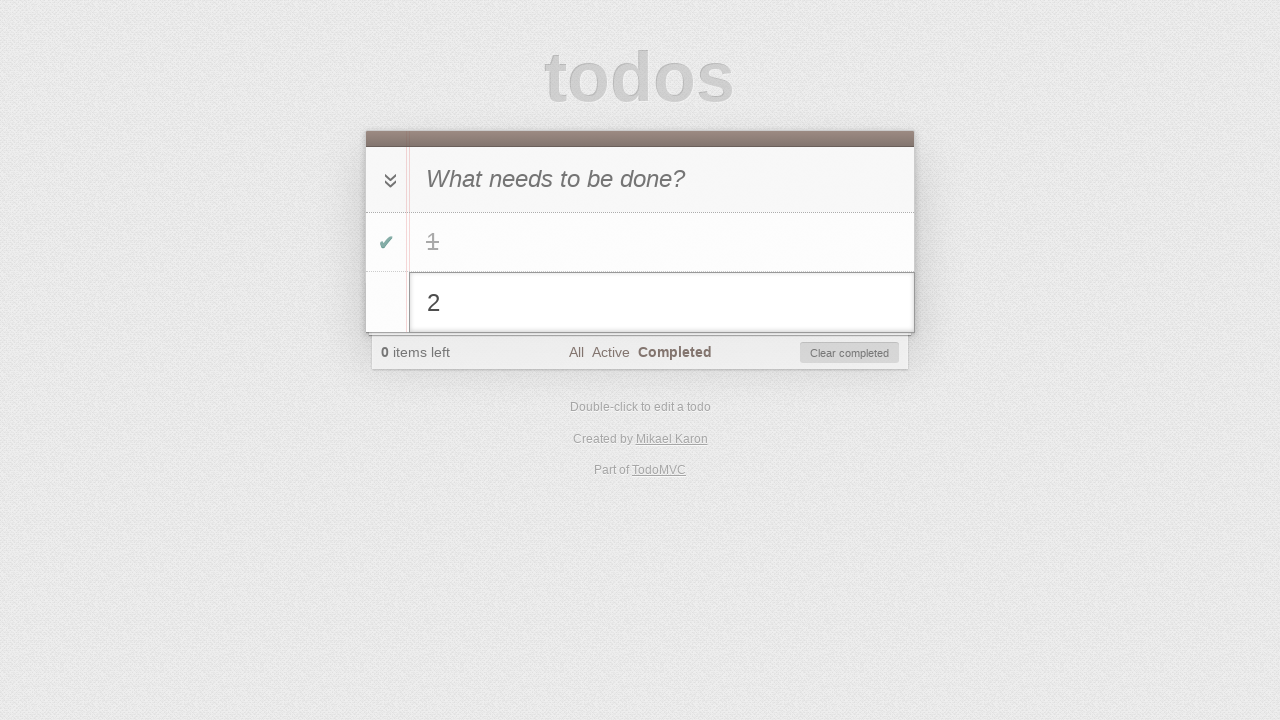

Filled edit field with '2 edit' on #todo-list > li.editing .edit
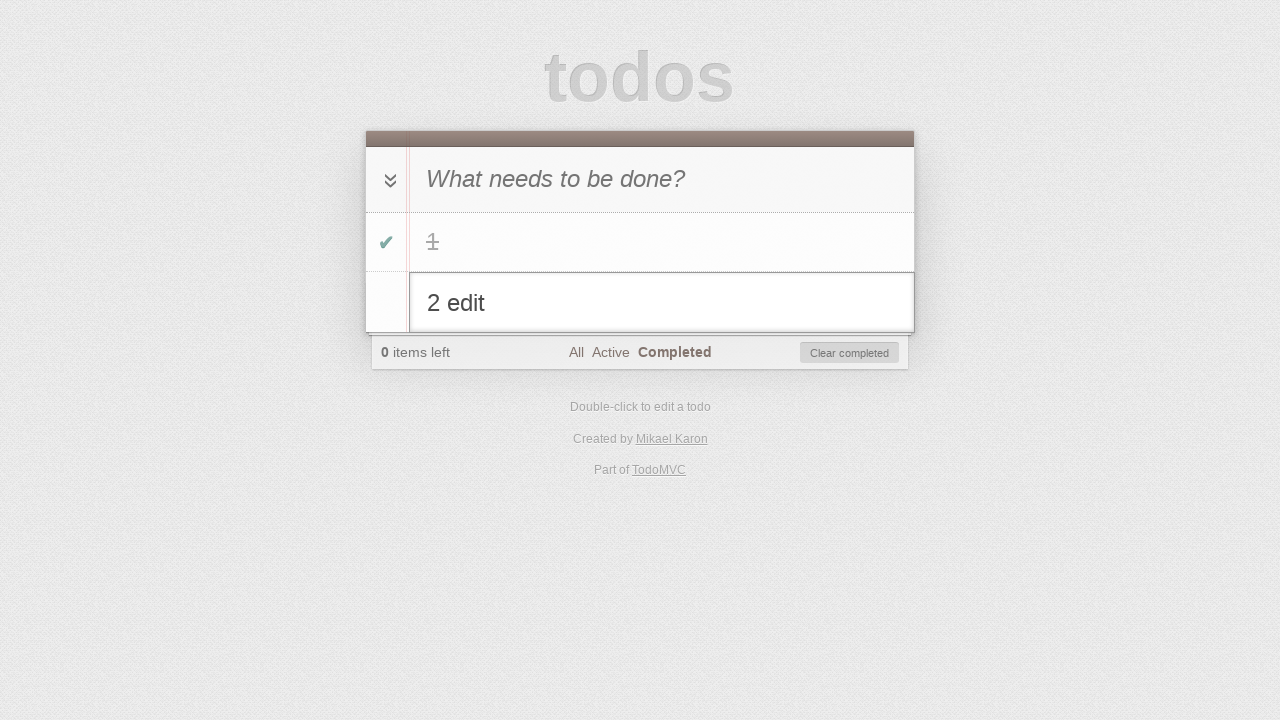

Pressed Enter to confirm edit of task '2' on #todo-list > li.editing .edit
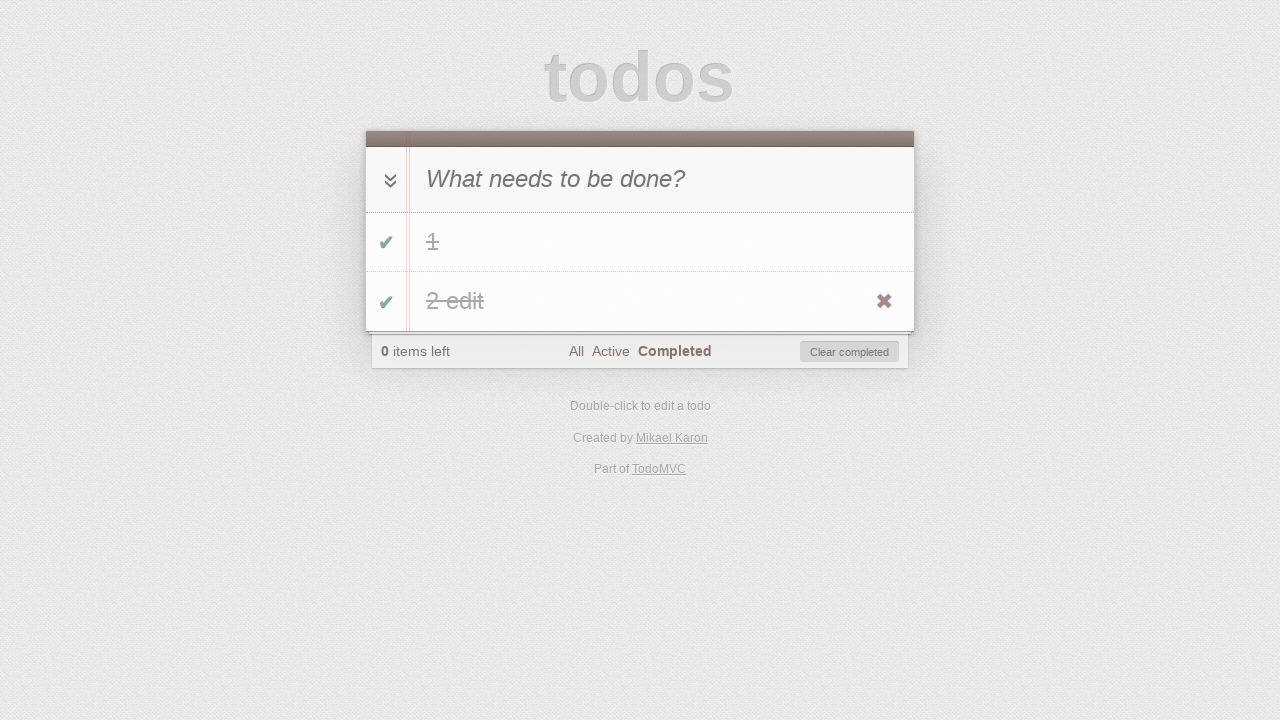

Verified task list is present after edit
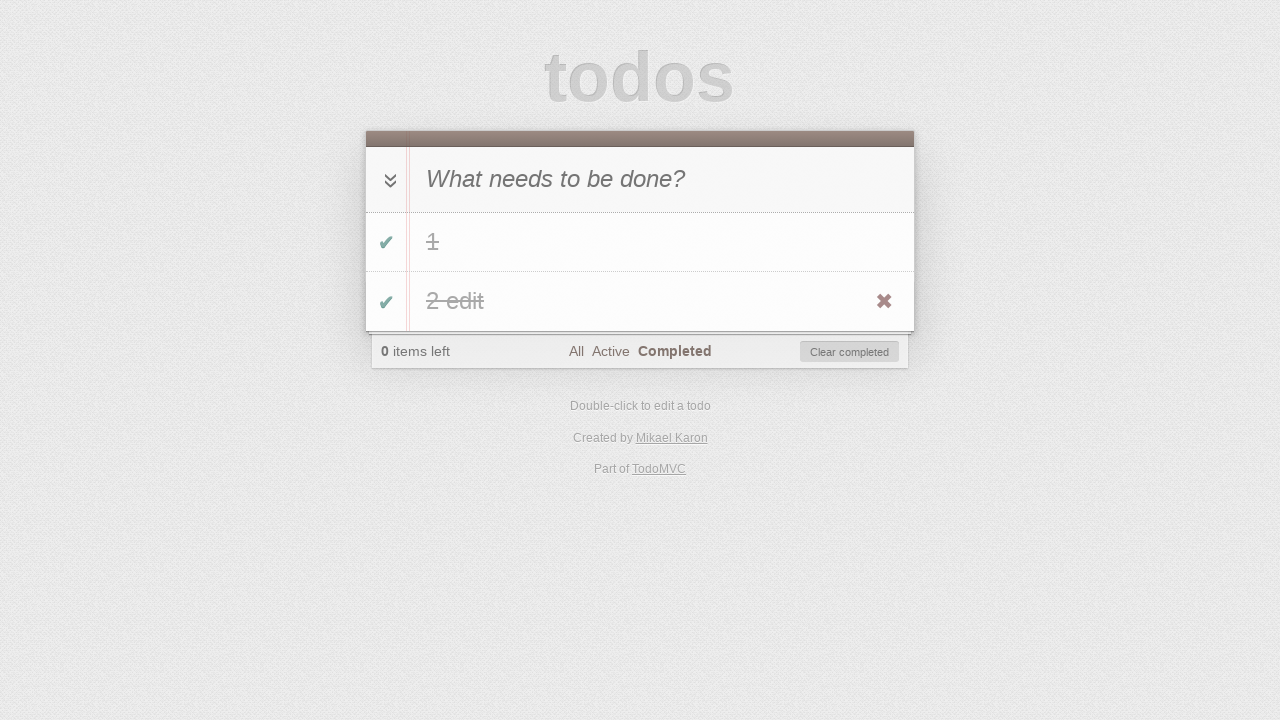

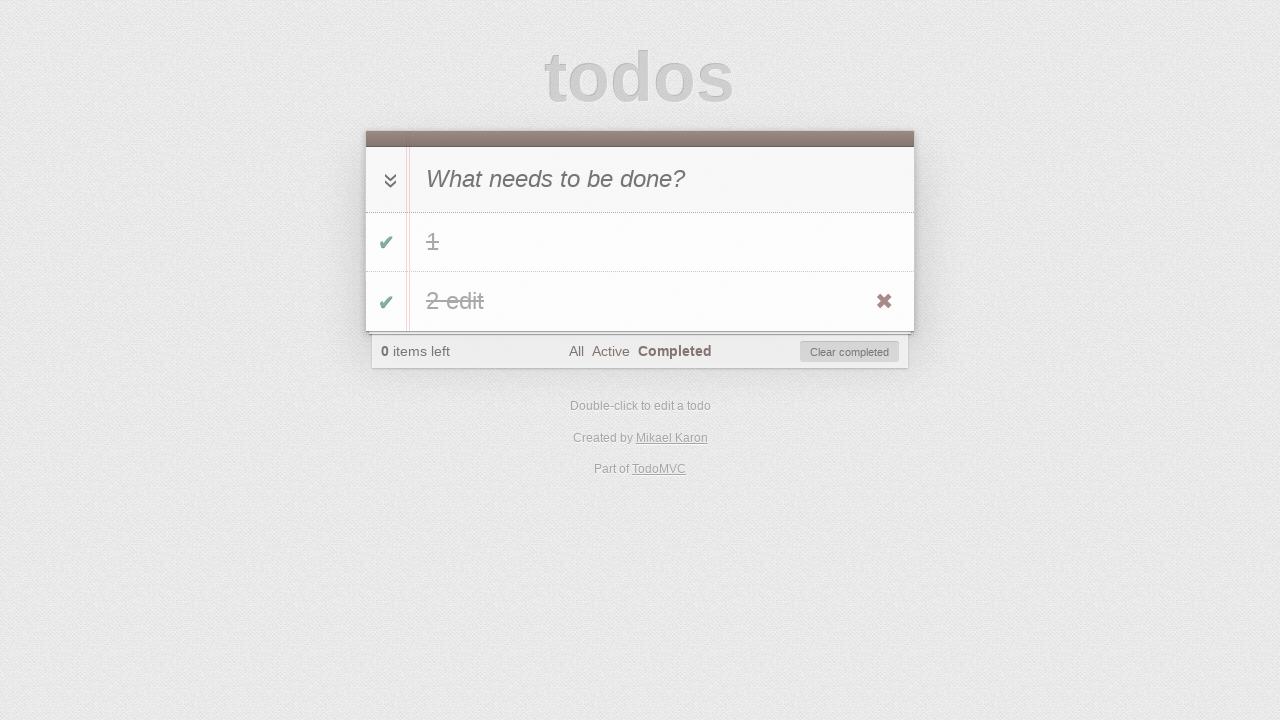